Tests resizable UI element by dragging the horizontal and vertical resize handles

Starting URL: https://jqueryui.com/resizable/

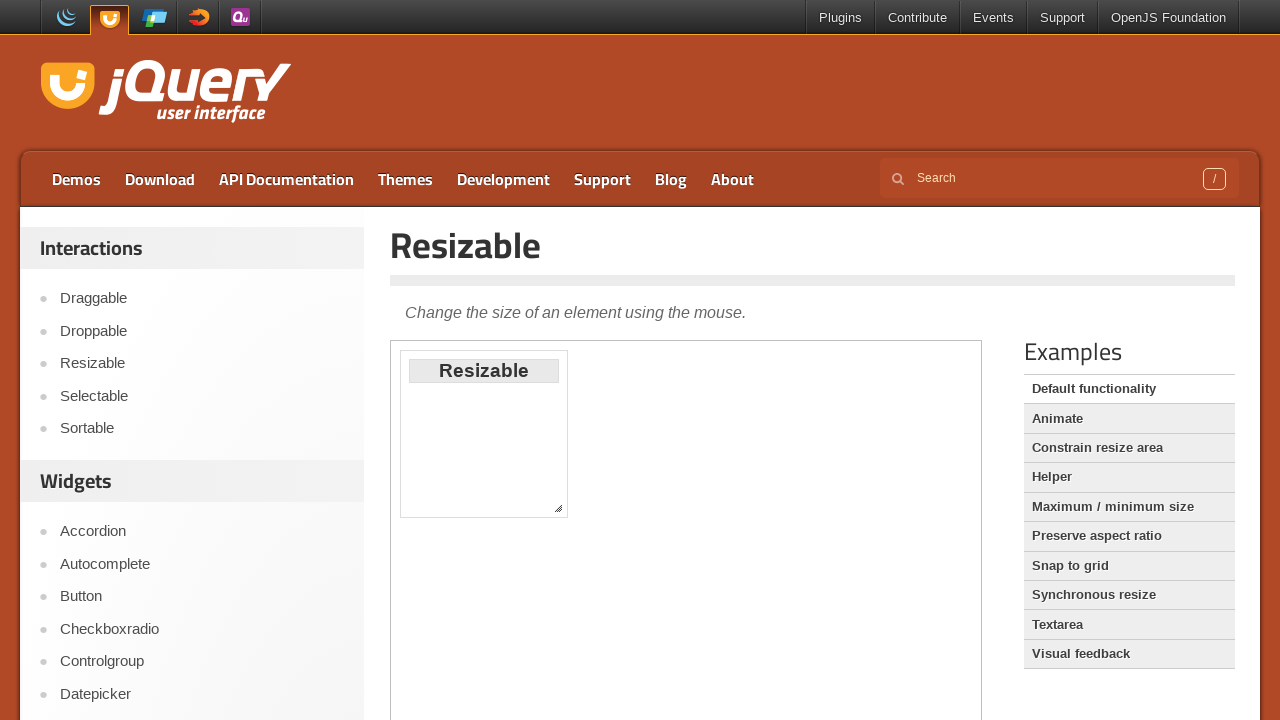

Waited for page to load (domcontentloaded state)
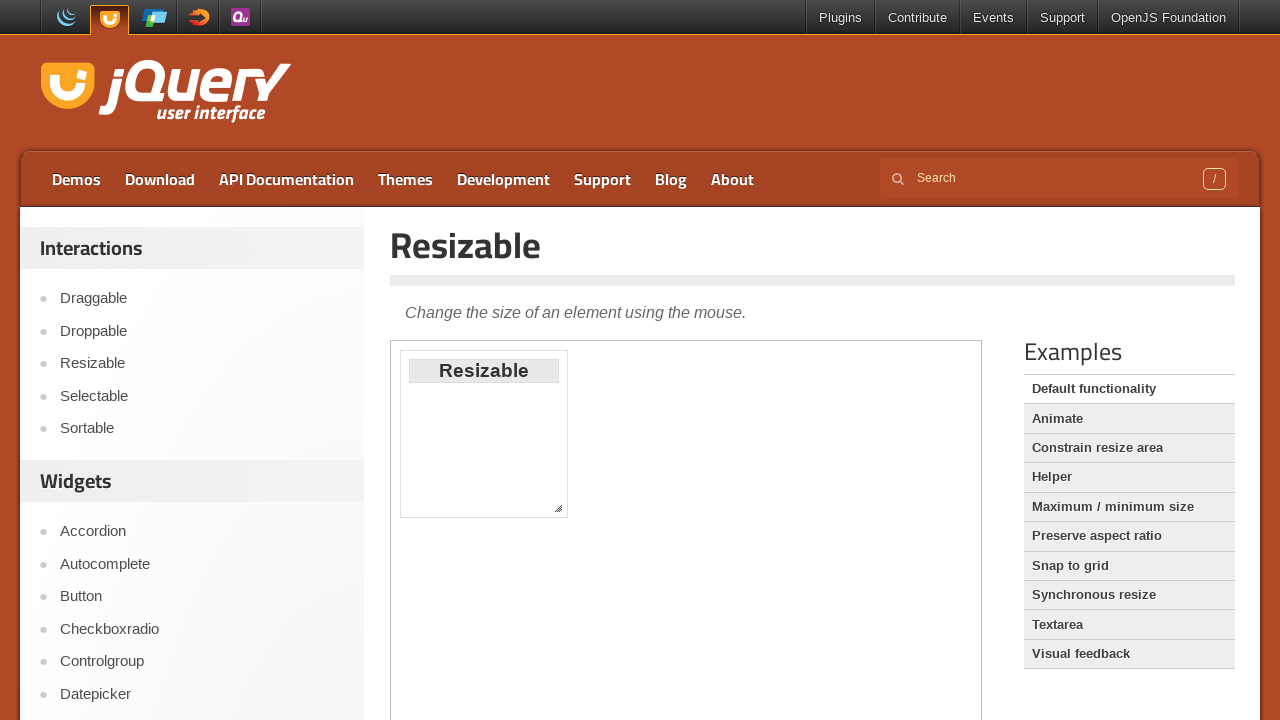

Located demo iframe
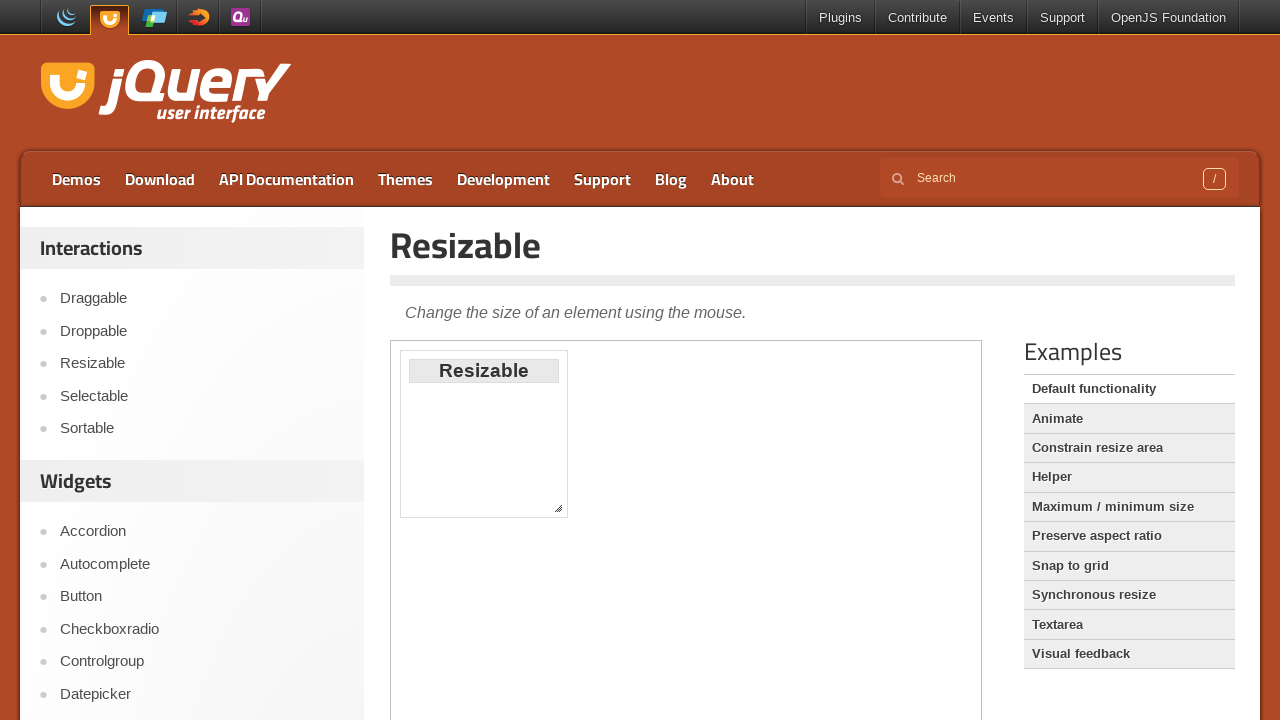

Got bounding box of horizontal resize handle
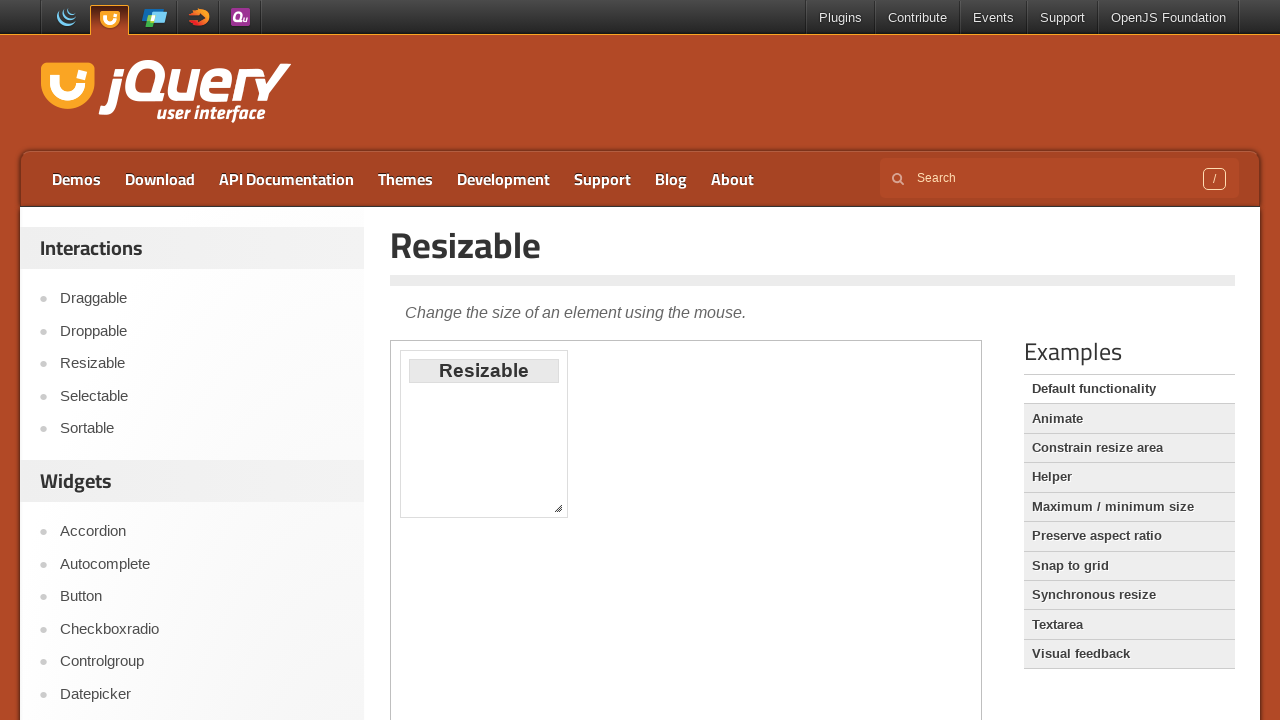

Moved mouse to horizontal resize handle at (569, 434)
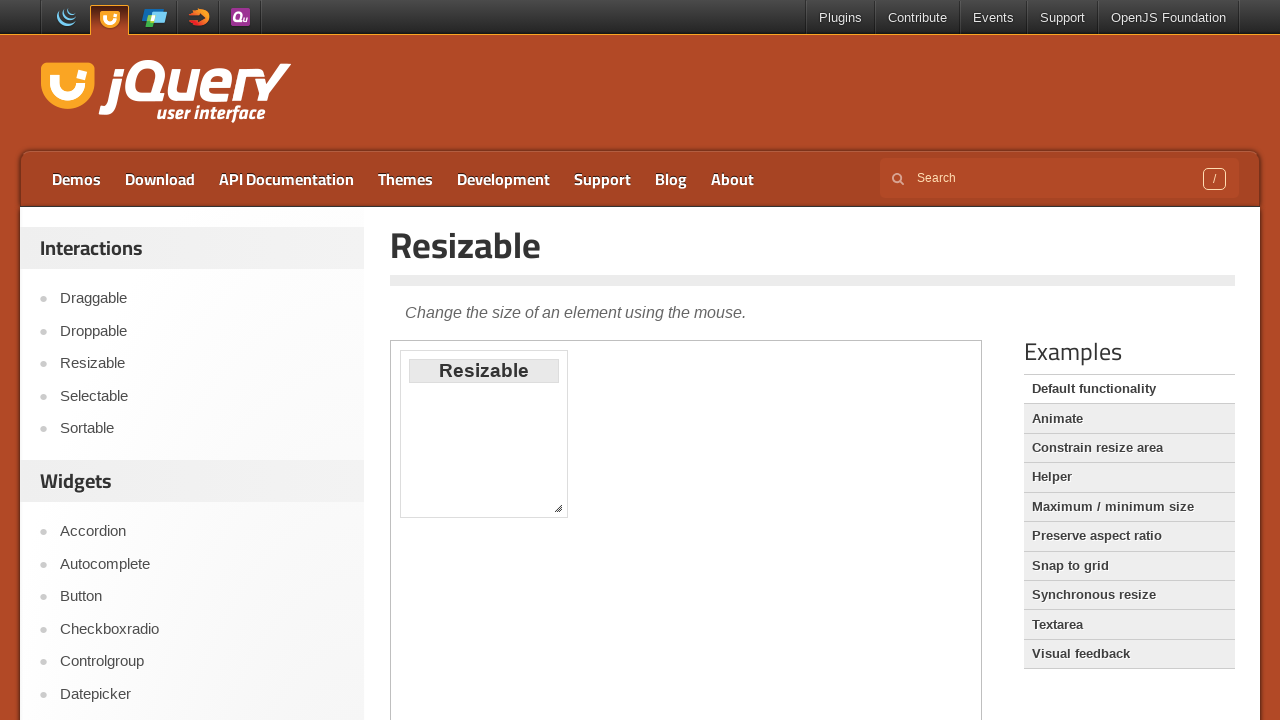

Pressed down on horizontal resize handle at (569, 434)
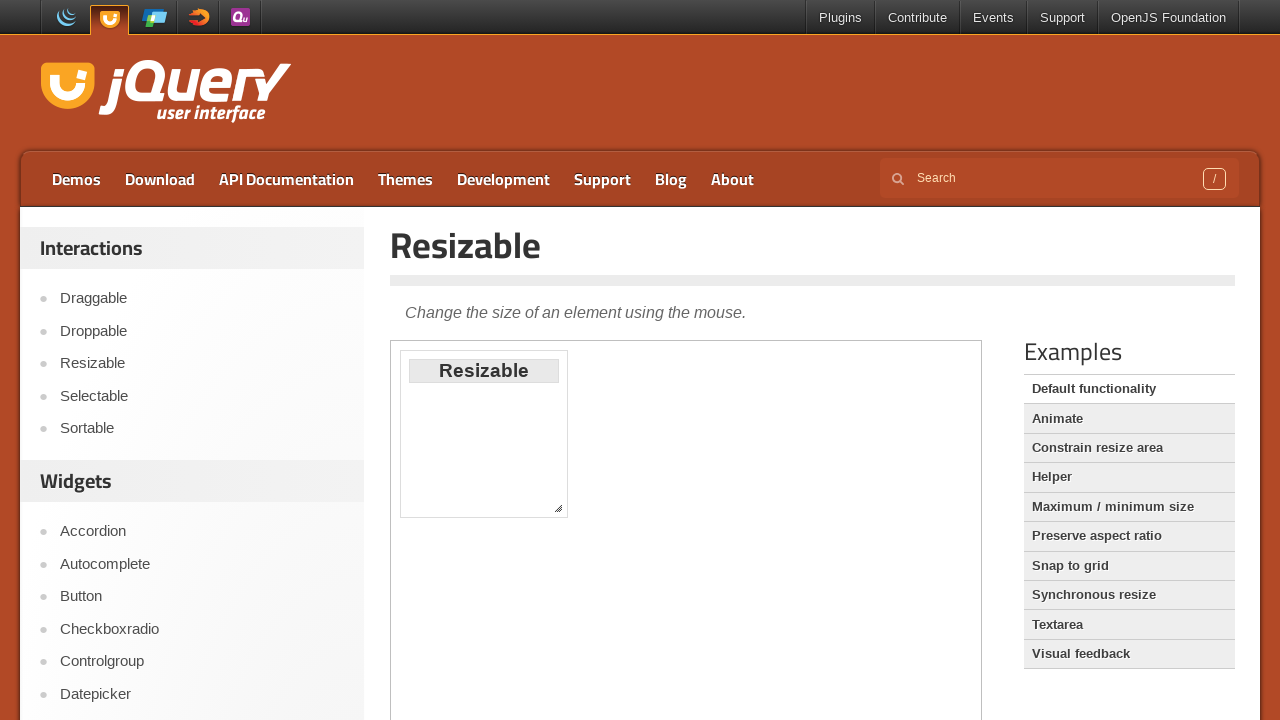

Dragged horizontal resize handle to the right by 90 pixels at (655, 434)
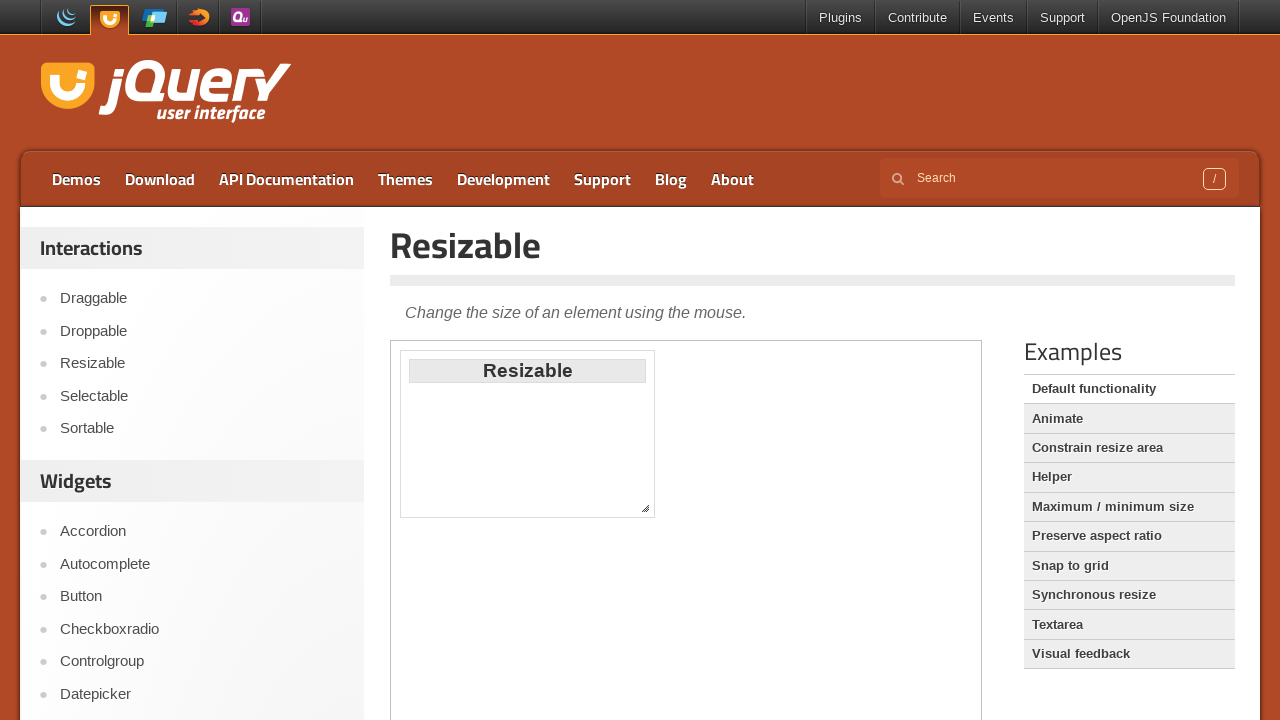

Released mouse button after horizontal resize at (655, 434)
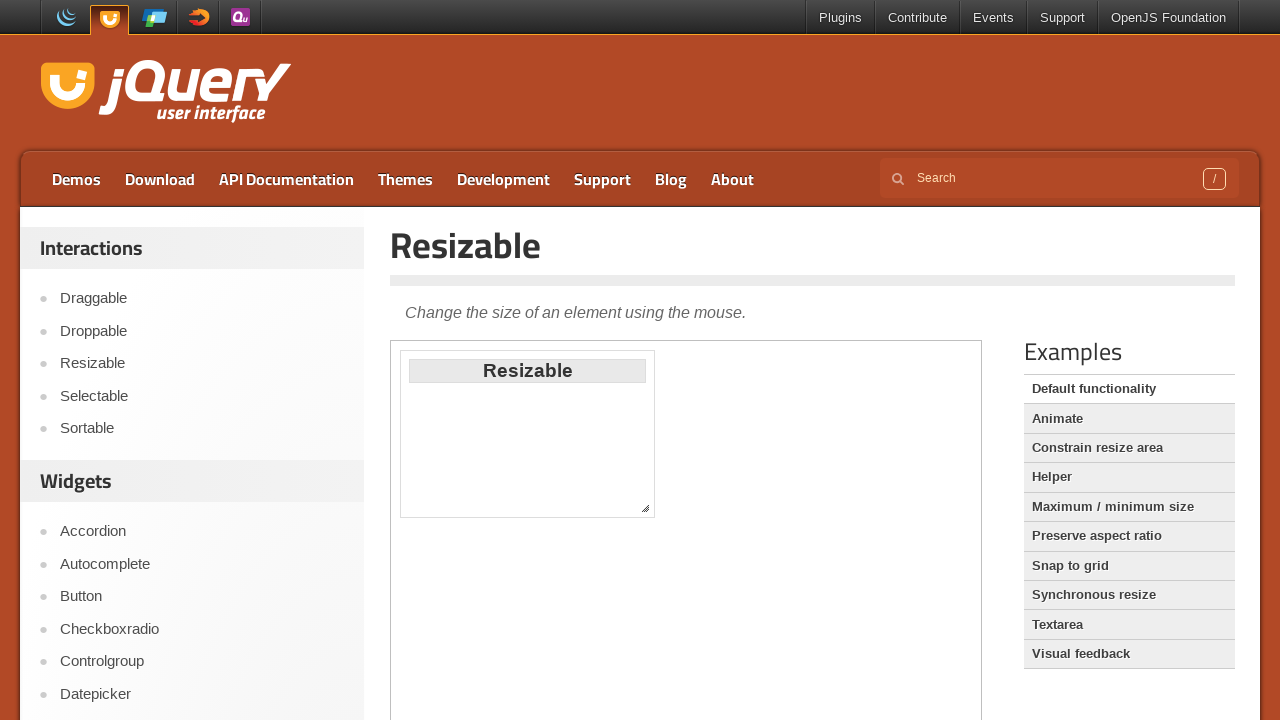

Got bounding box of vertical resize handle
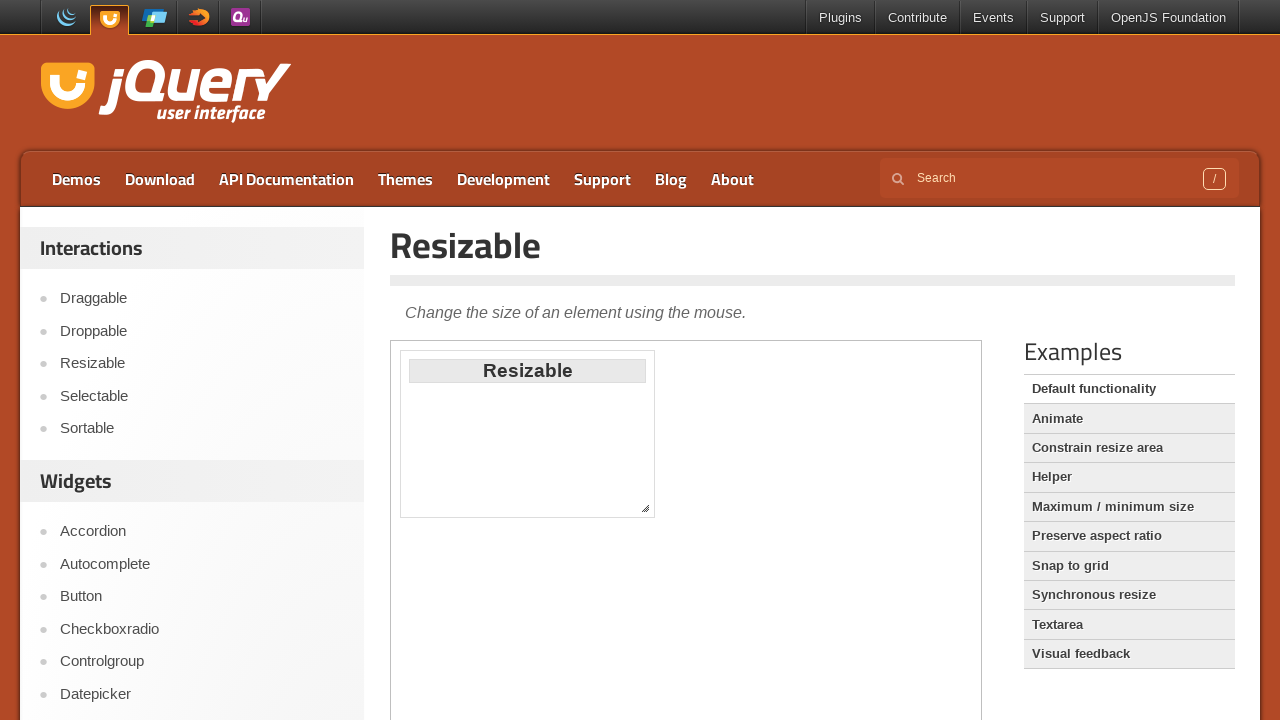

Moved mouse to vertical resize handle at (528, 518)
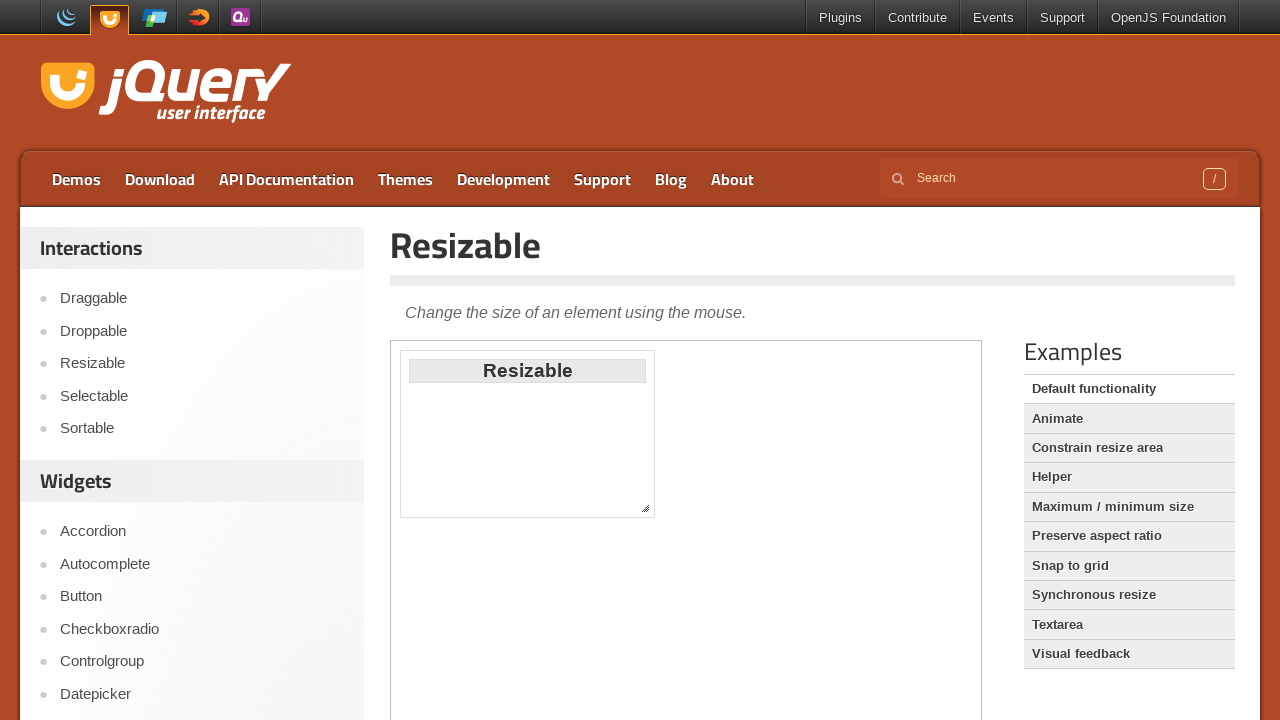

Pressed down on vertical resize handle at (528, 518)
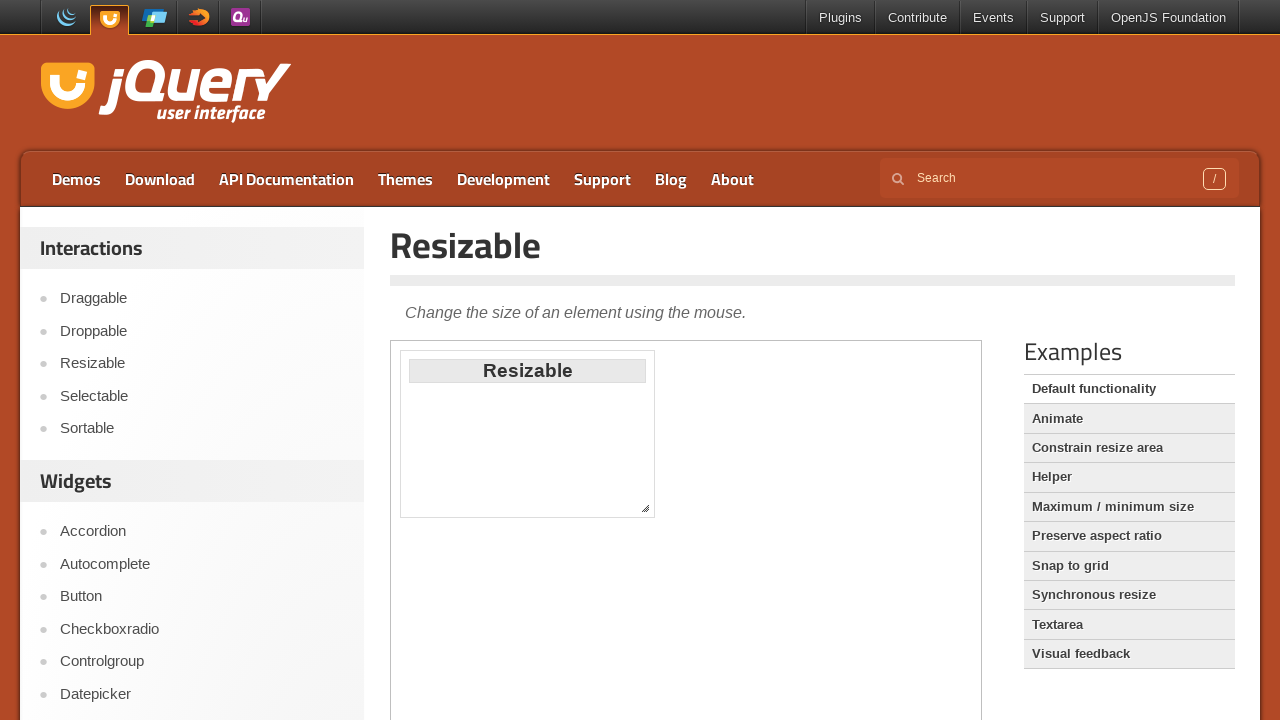

Dragged vertical resize handle downward by 90 pixels at (528, 605)
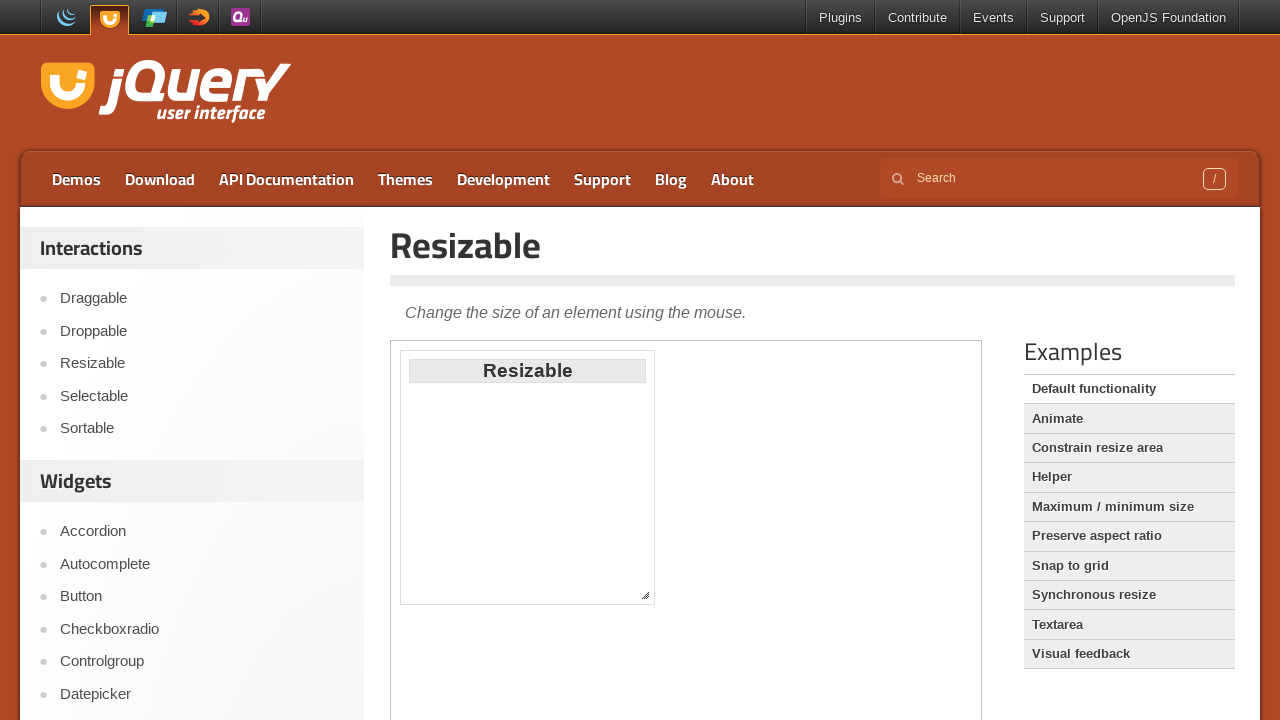

Released mouse button after vertical resize at (528, 605)
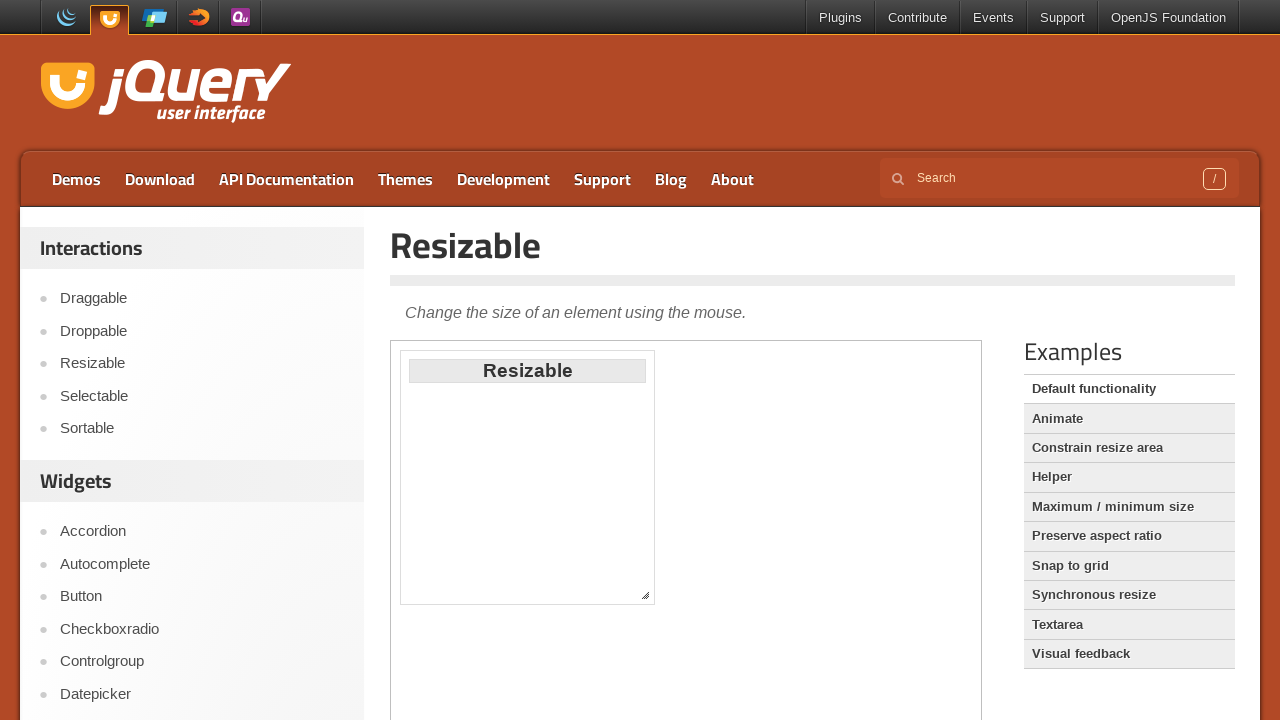

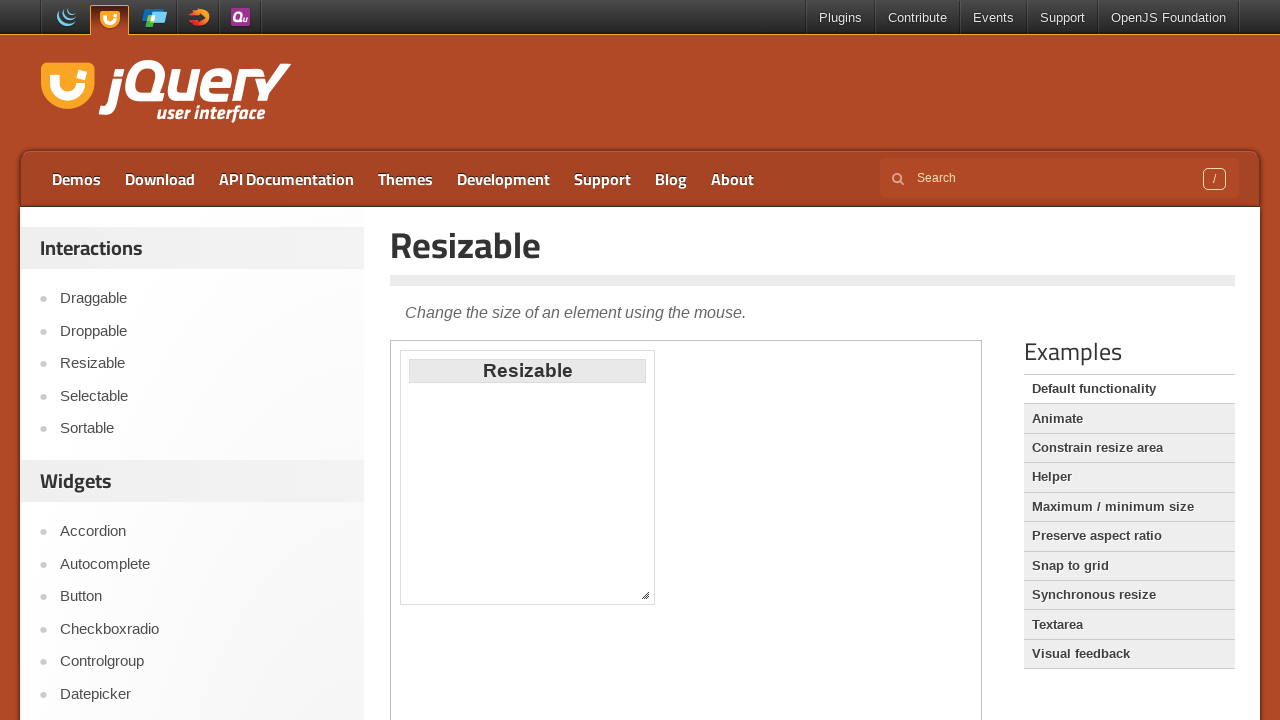